Waits for a price to reach $100, clicks a booking button, solves a math problem, and submits the answer

Starting URL: http://suninjuly.github.io/explicit_wait2.html

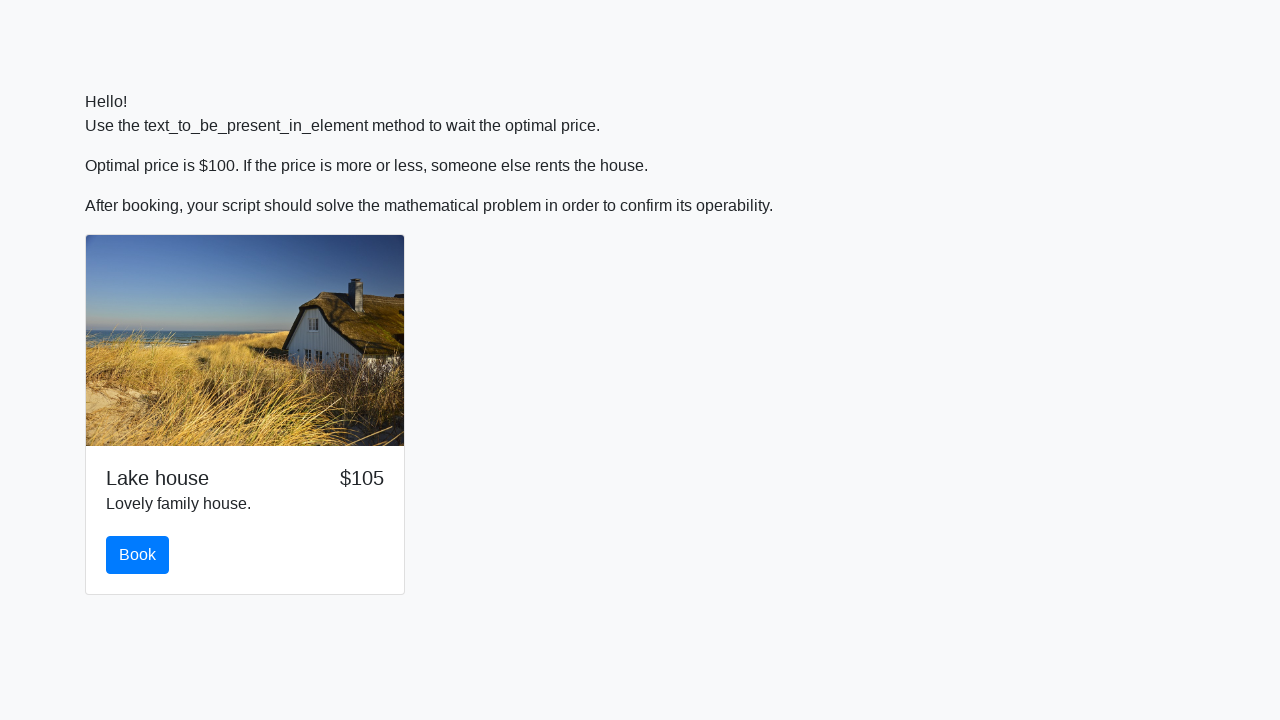

Waited for price to reach $100
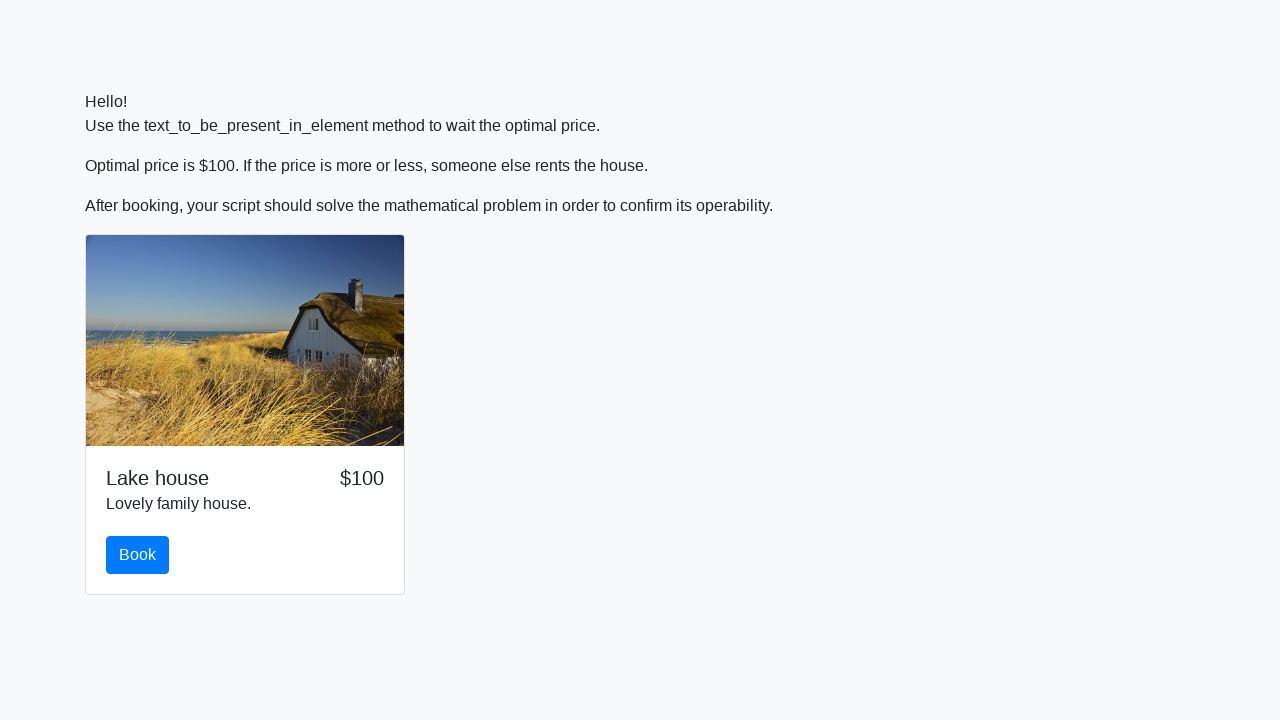

Clicked the booking button at (138, 555) on button#book.btn.btn-primary
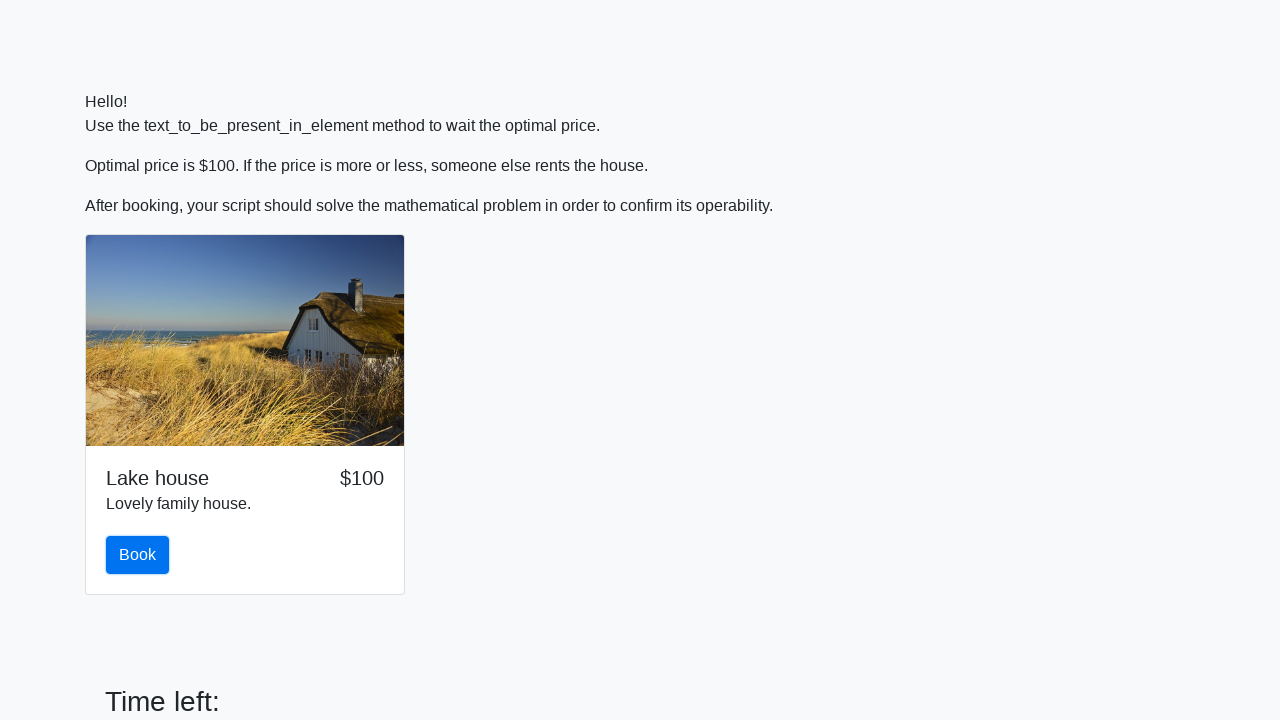

Retrieved input value: 699
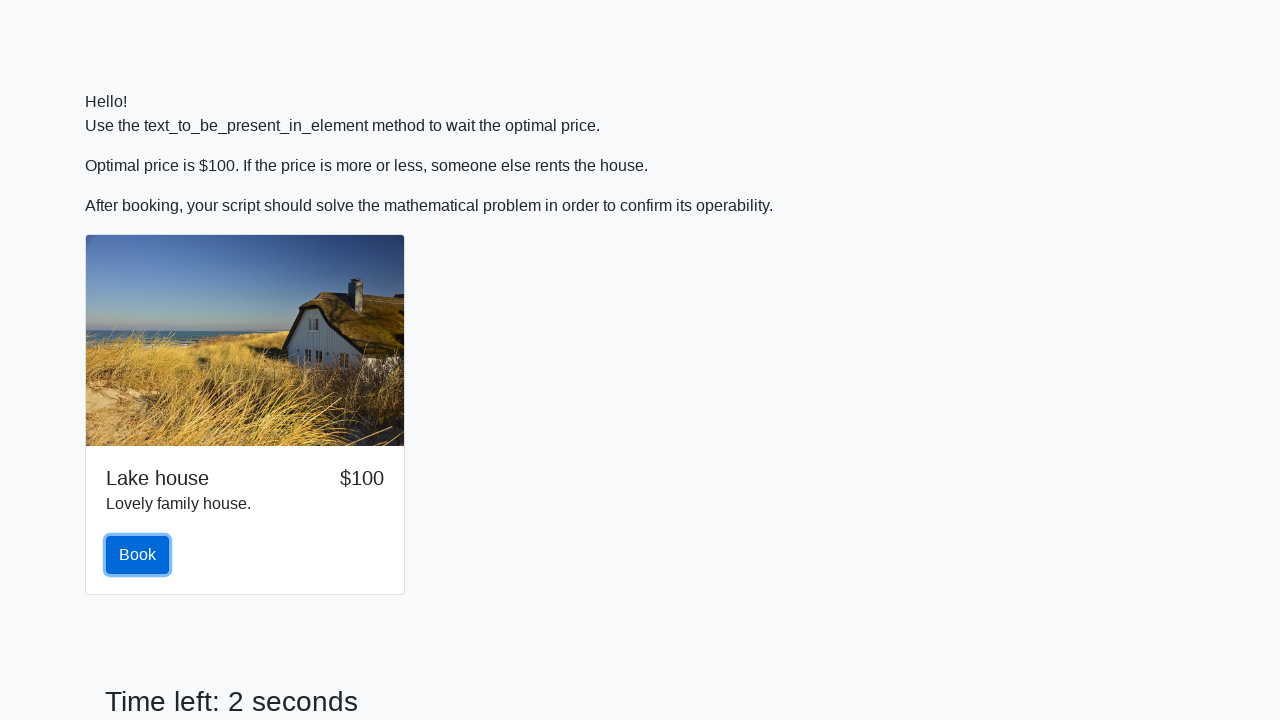

Calculated answer: 2.4848971212955693
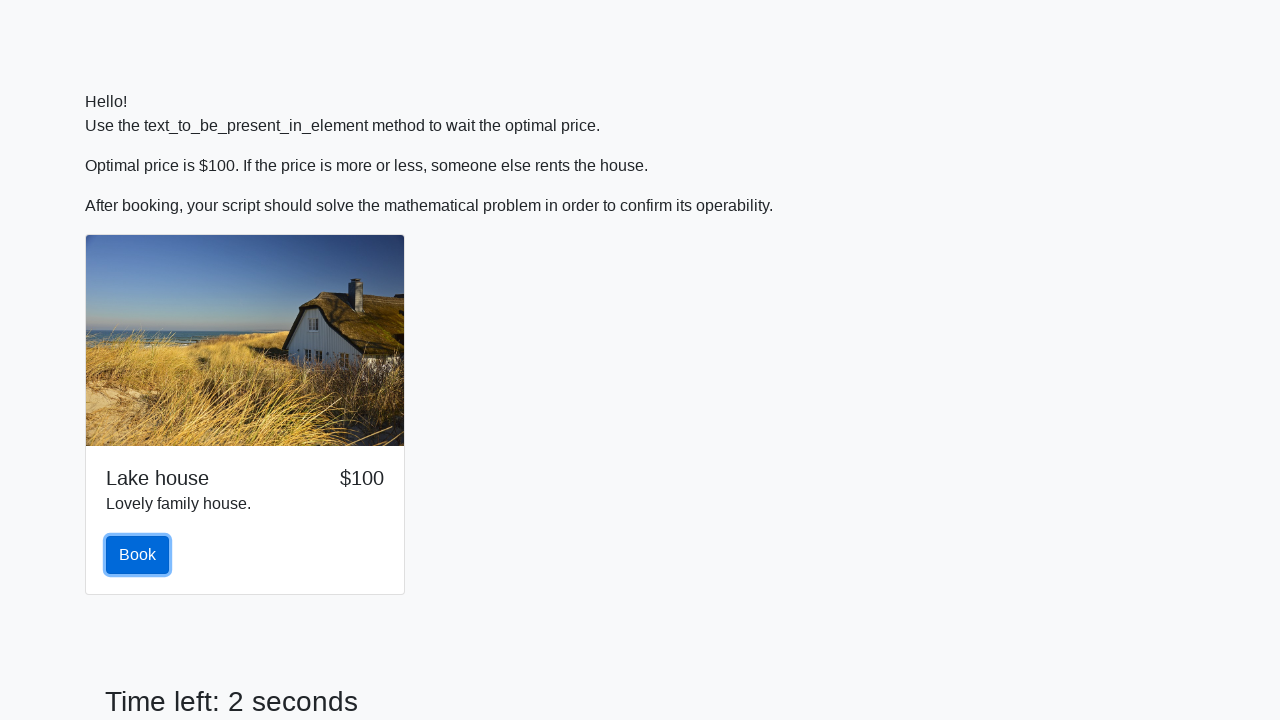

Scrolled answer field into view
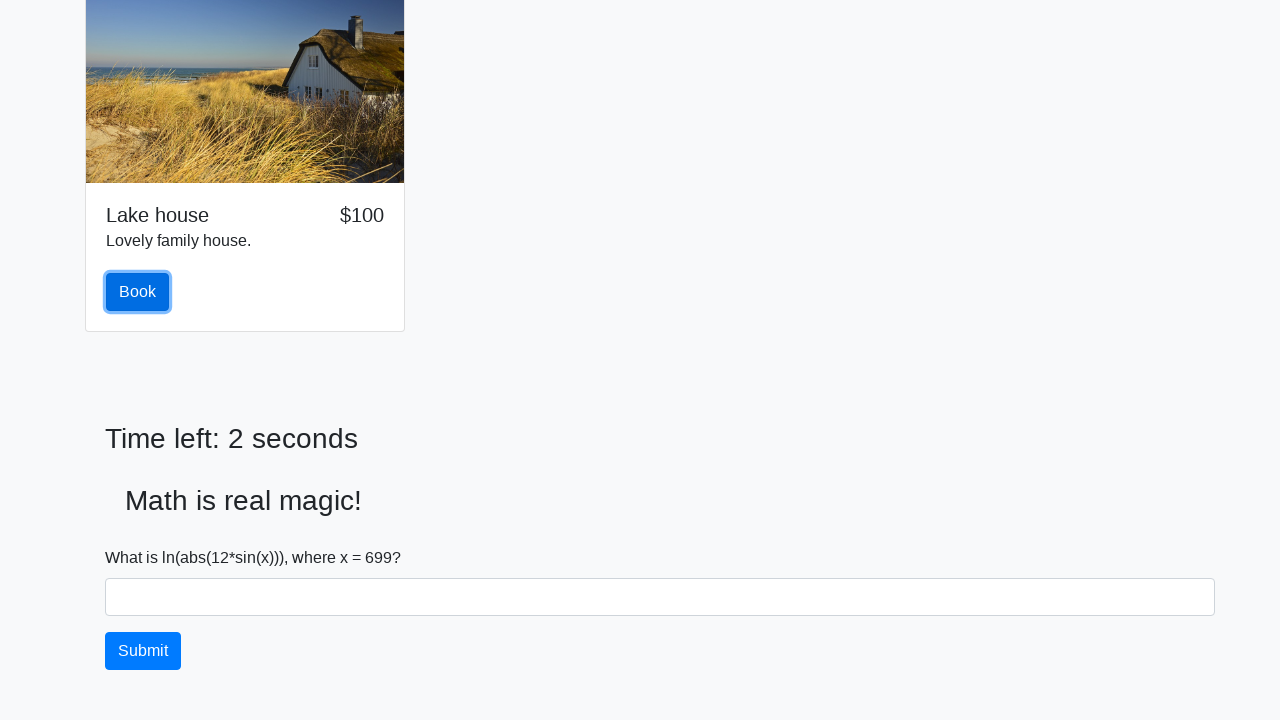

Filled answer field with calculated value on input#answer
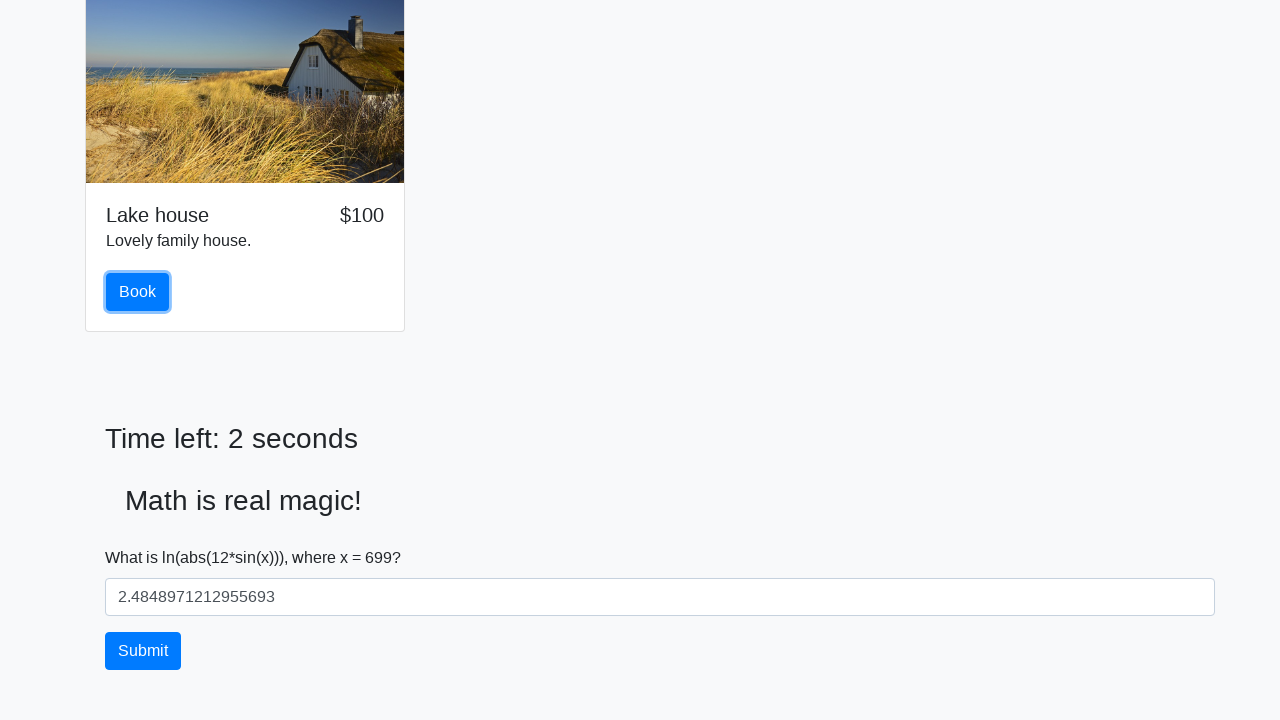

Scrolled solve button into view
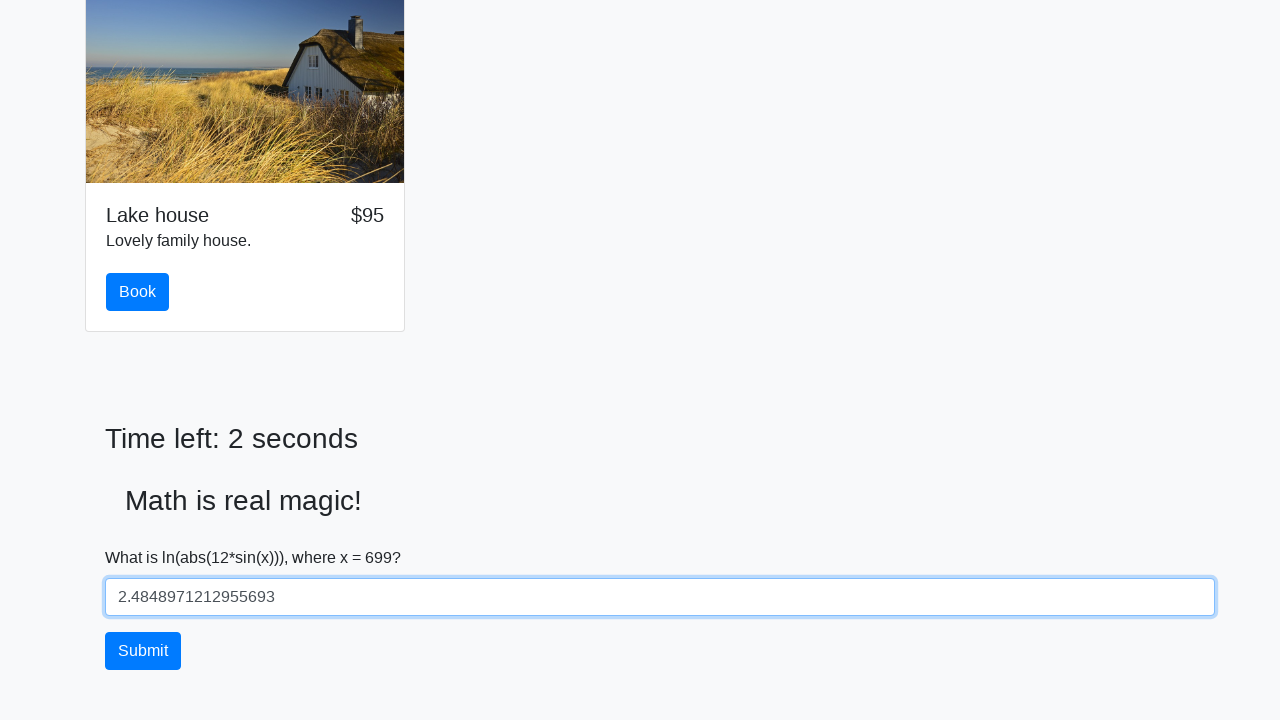

Clicked solve button to submit answer at (143, 651) on button#solve.btn.btn-primary
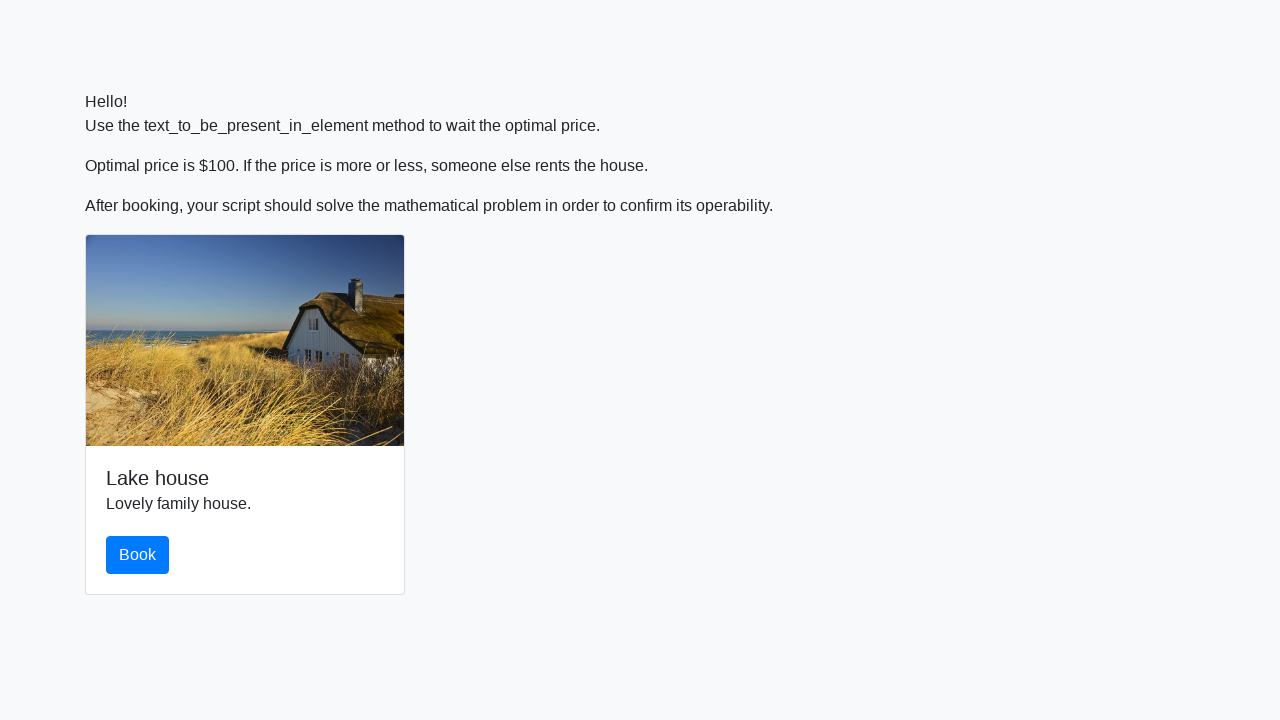

Waited 5 seconds to see results
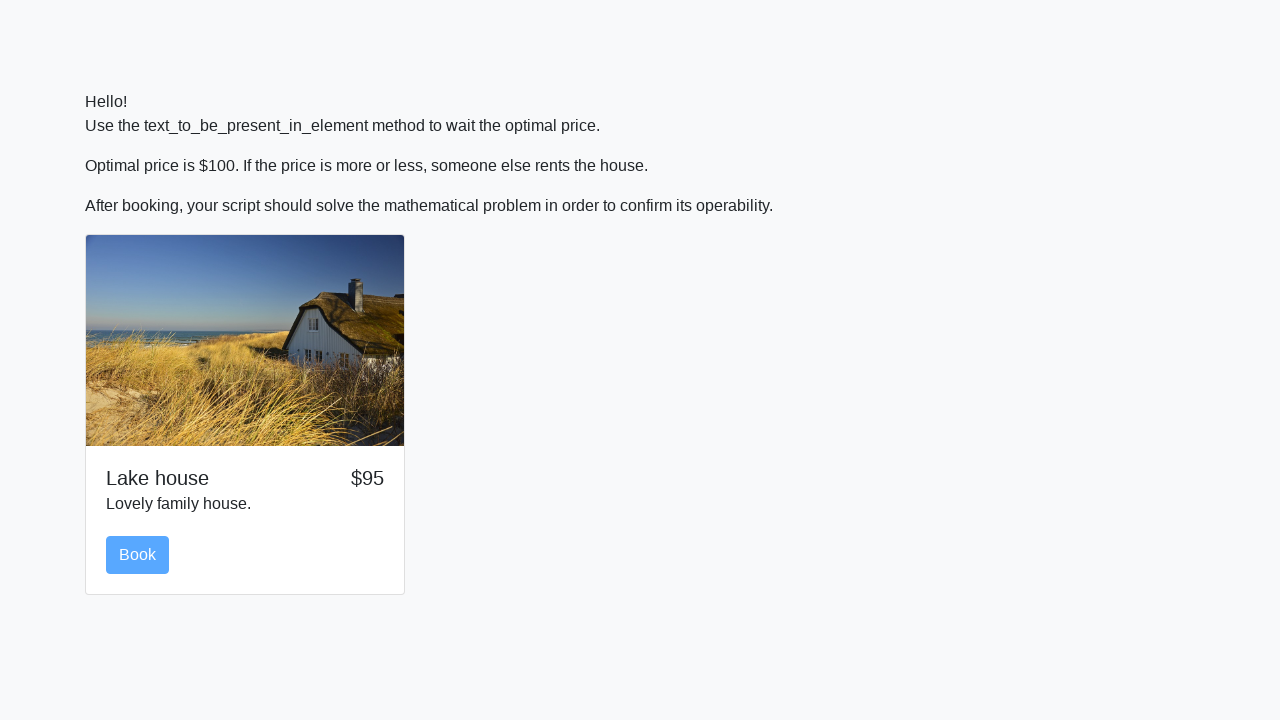

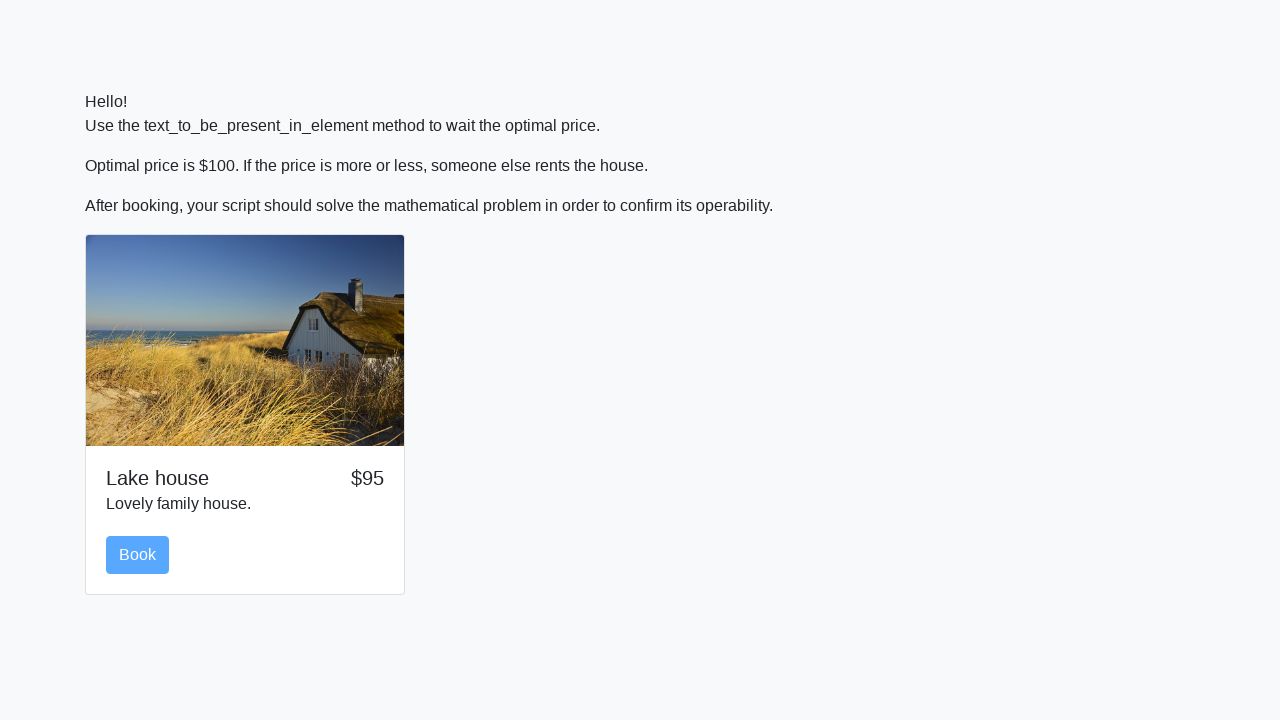